Tests multi-tab browser behavior by clicking a link that opens a new tab, filling an email field on the new tab, and then closing that tab.

Starting URL: https://opensource-demo.orangehrmlive.com/web/index.php/auth/login

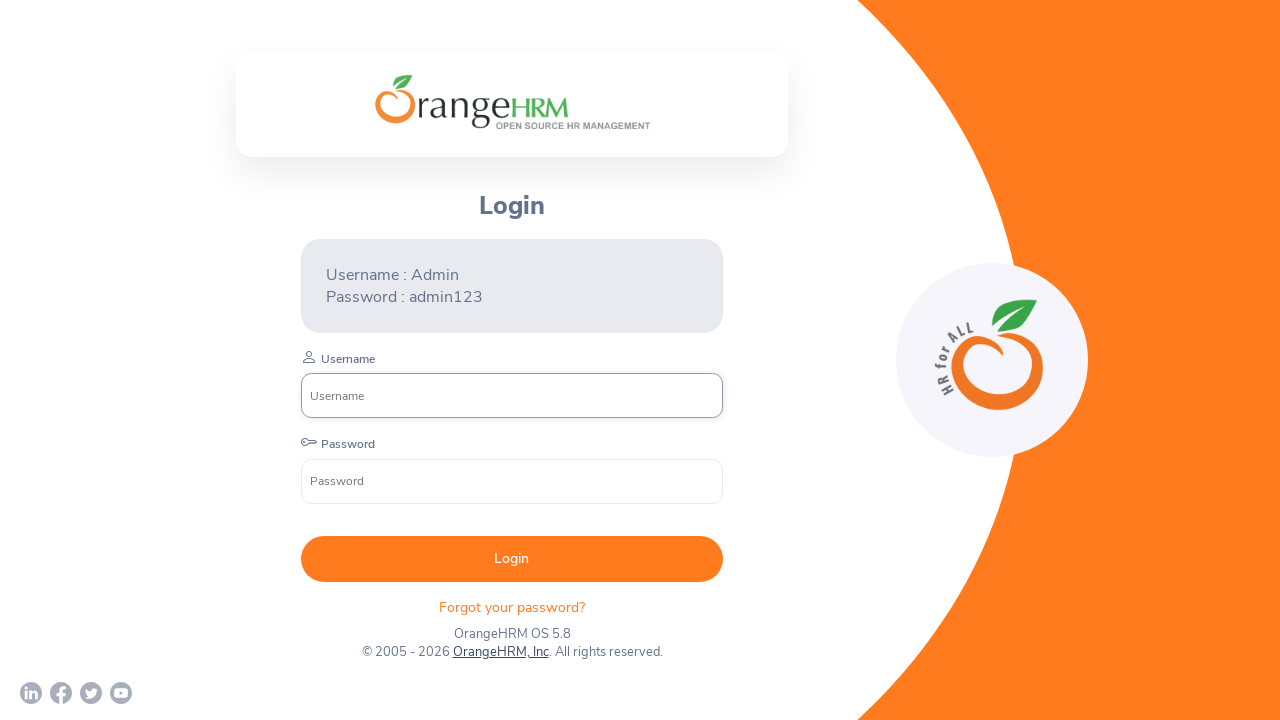

Clicked OrangeHRM, Inc link which opens a new tab at (500, 652) on xpath=//a[text()='OrangeHRM, Inc']
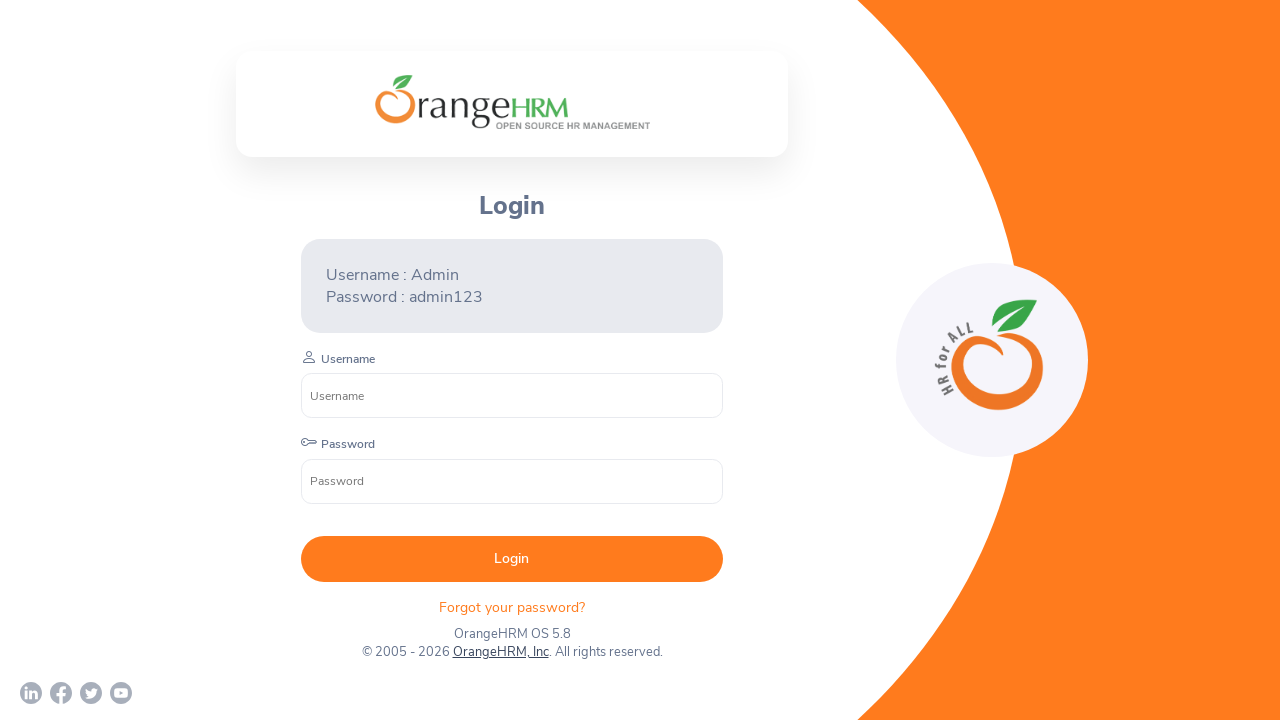

Retrieved the new tab/page that was opened
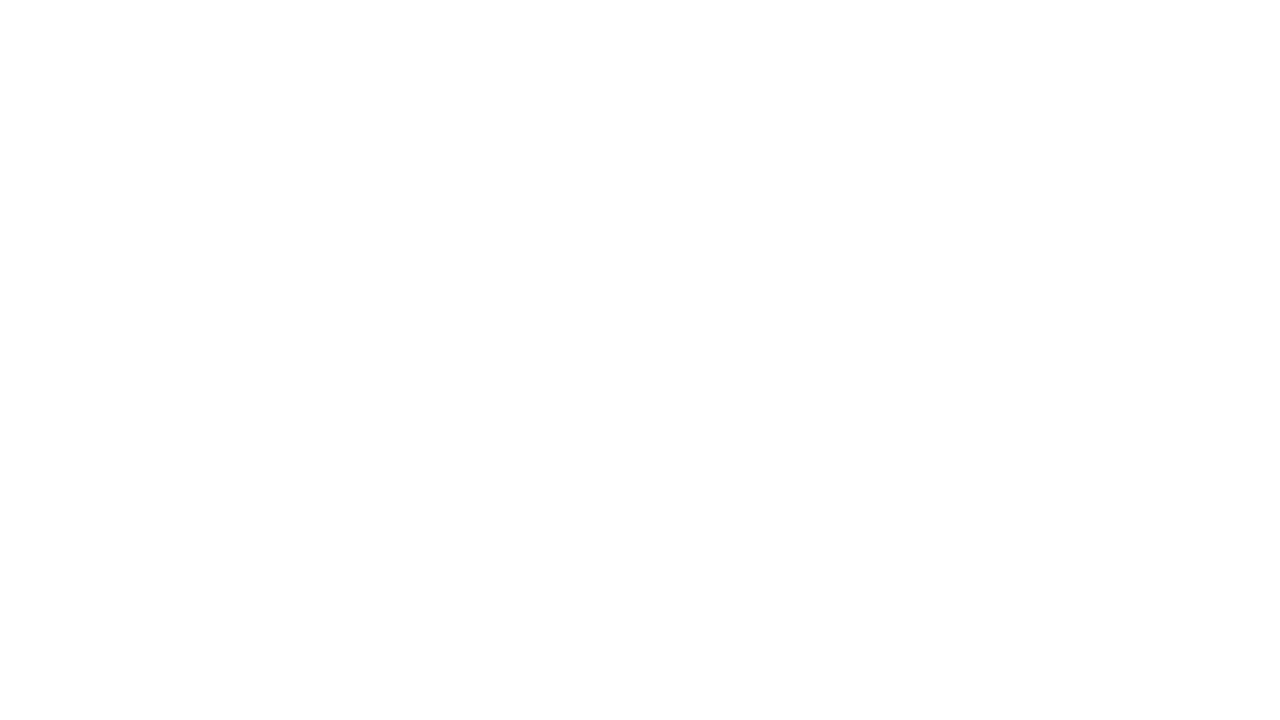

New tab finished loading
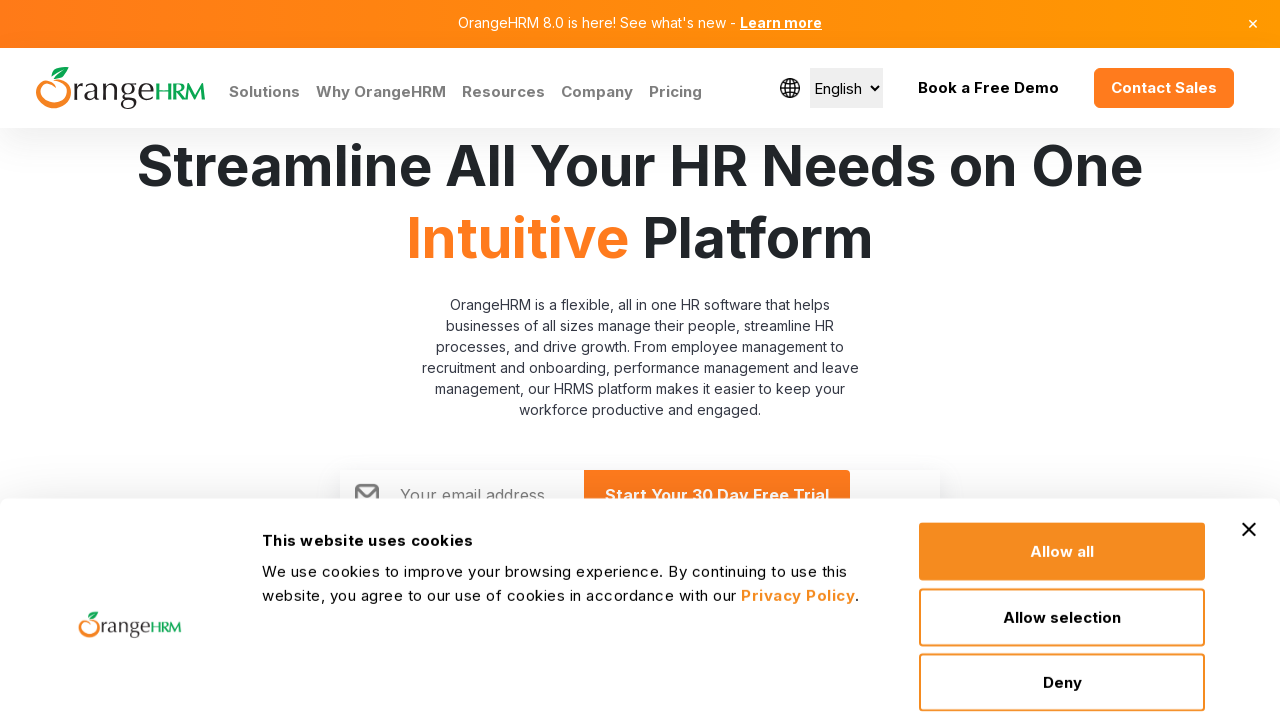

Filled email field with 'srinivas.narayan97@gmail.com' on new tab on #Form_submitForm_EmailHomePage
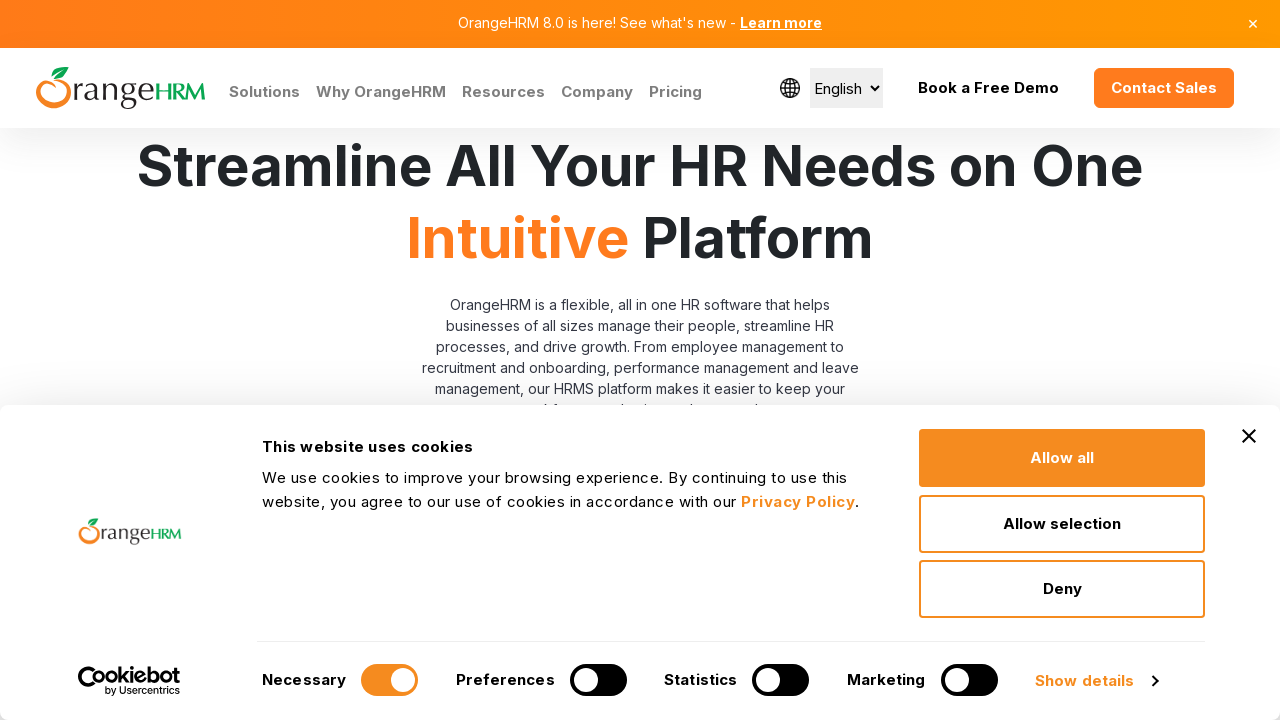

Closed the new tab
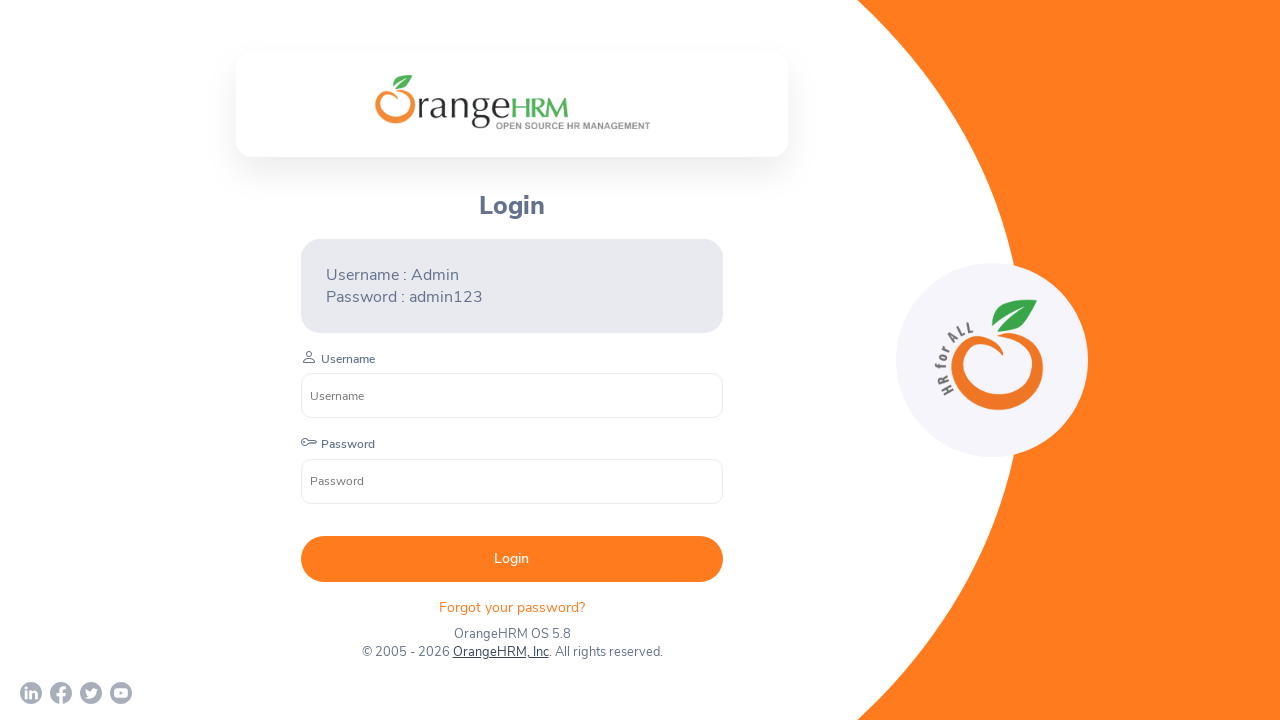

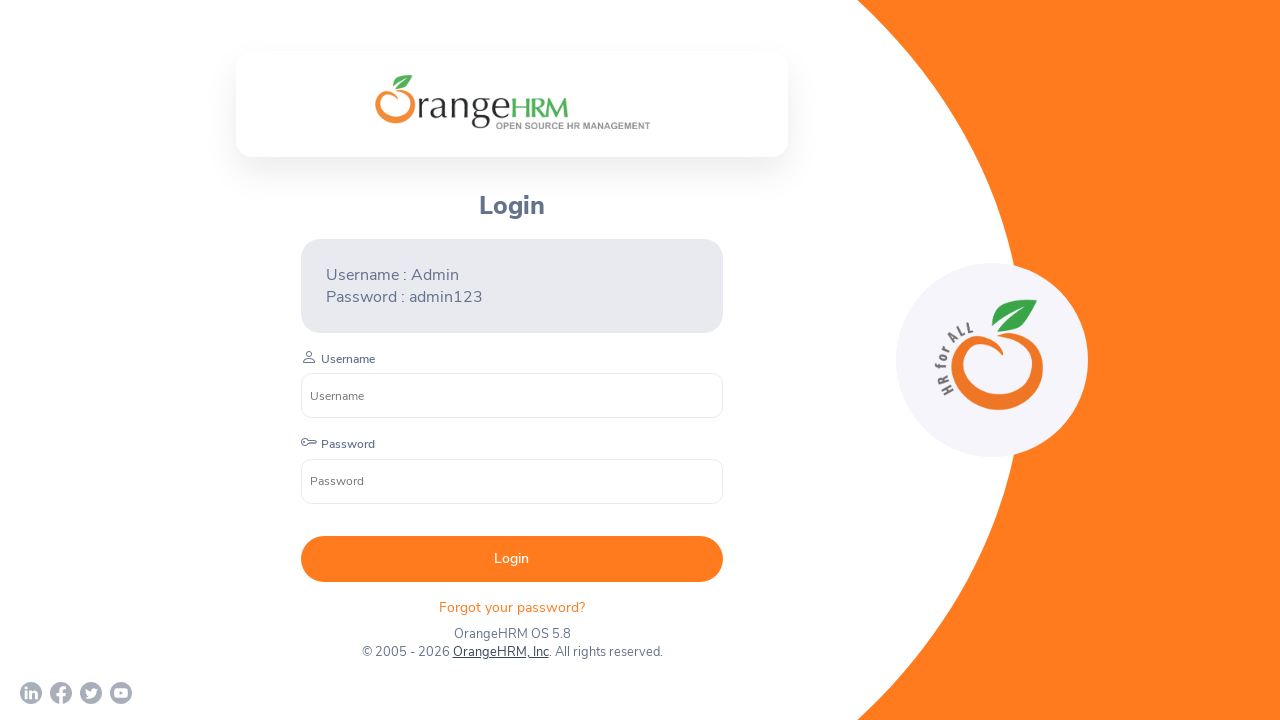